Tests clicking Clear completed button removes completed items

Starting URL: https://demo.playwright.dev/todomvc

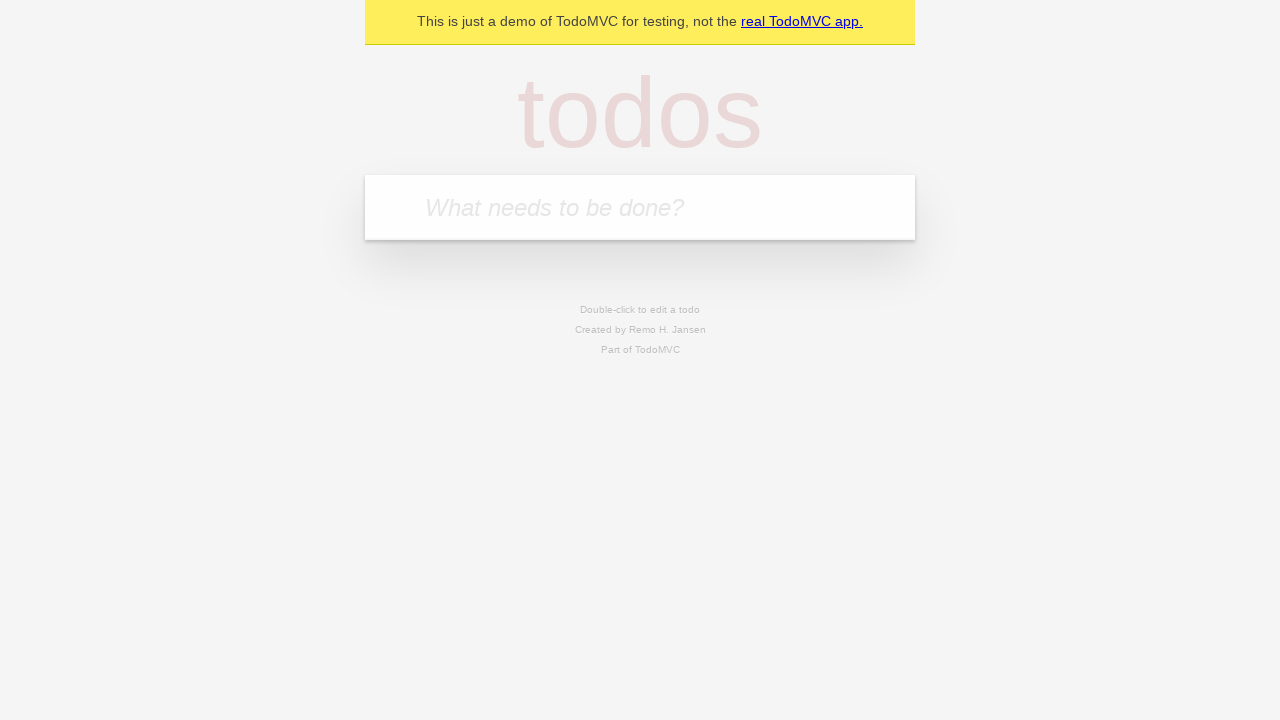

Filled todo input with 'buy some cheese' on internal:attr=[placeholder="What needs to be done?"i]
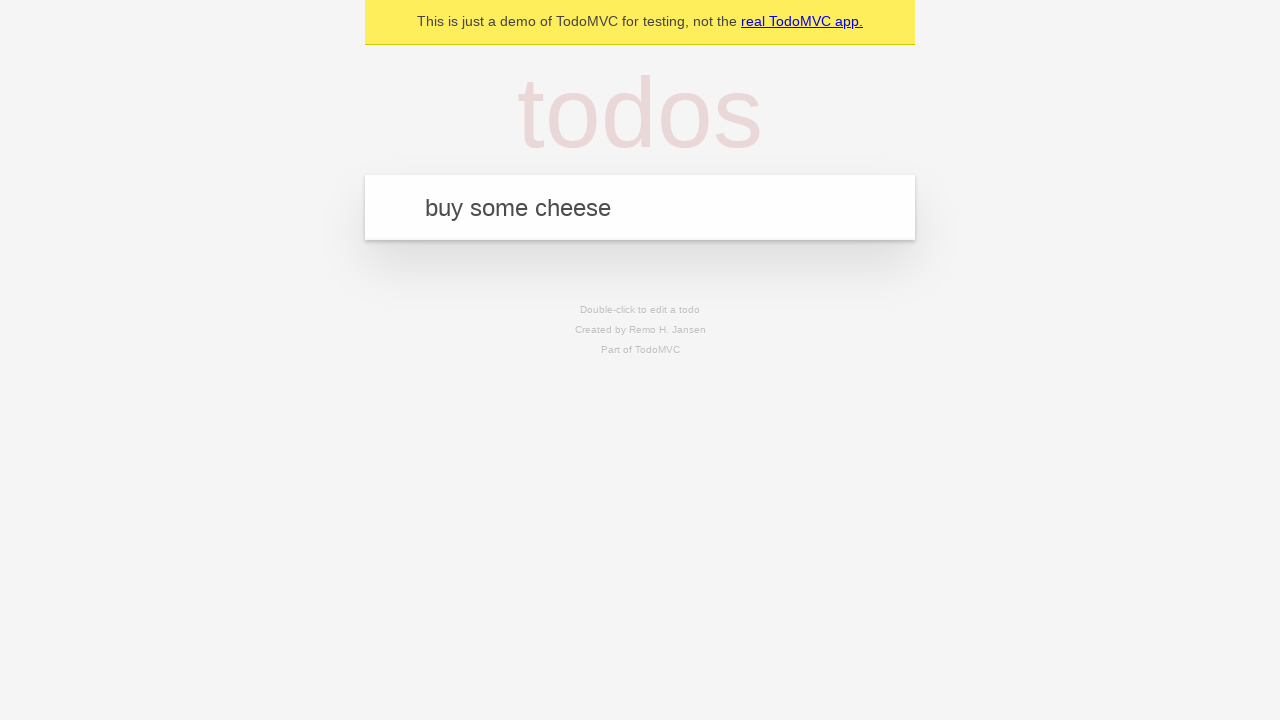

Pressed Enter to add todo 'buy some cheese' on internal:attr=[placeholder="What needs to be done?"i]
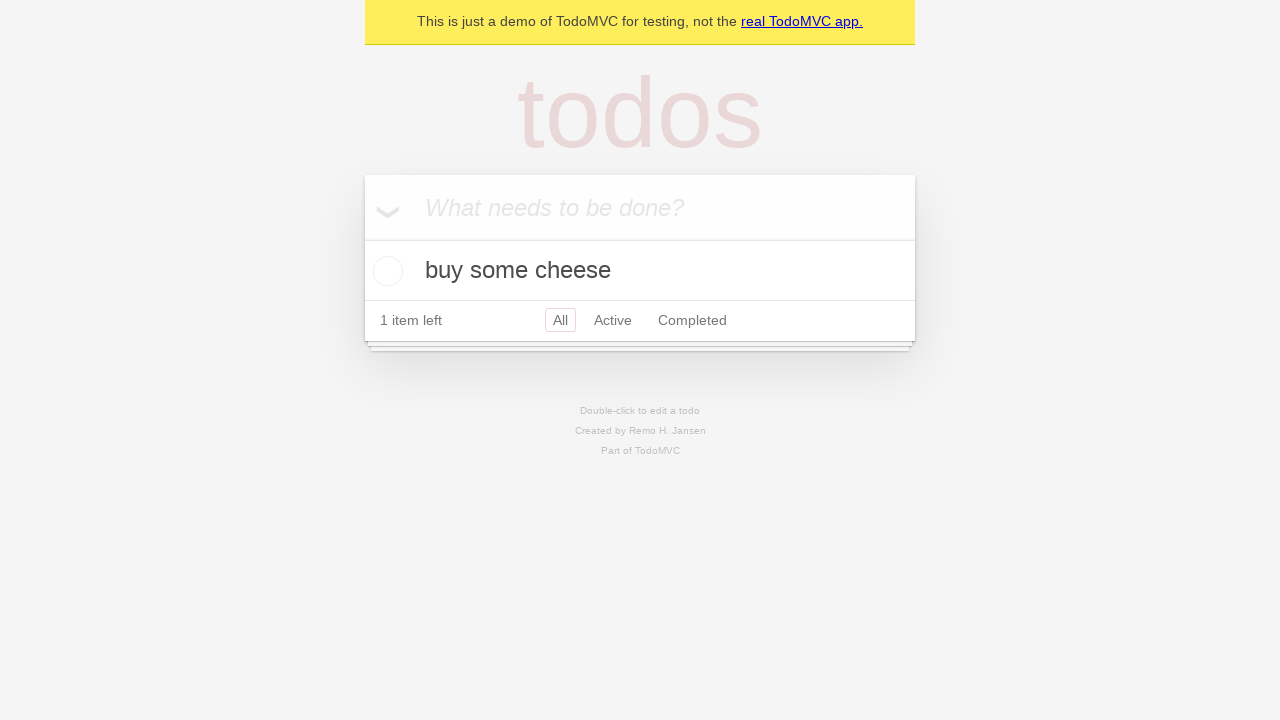

Filled todo input with 'feed the cat' on internal:attr=[placeholder="What needs to be done?"i]
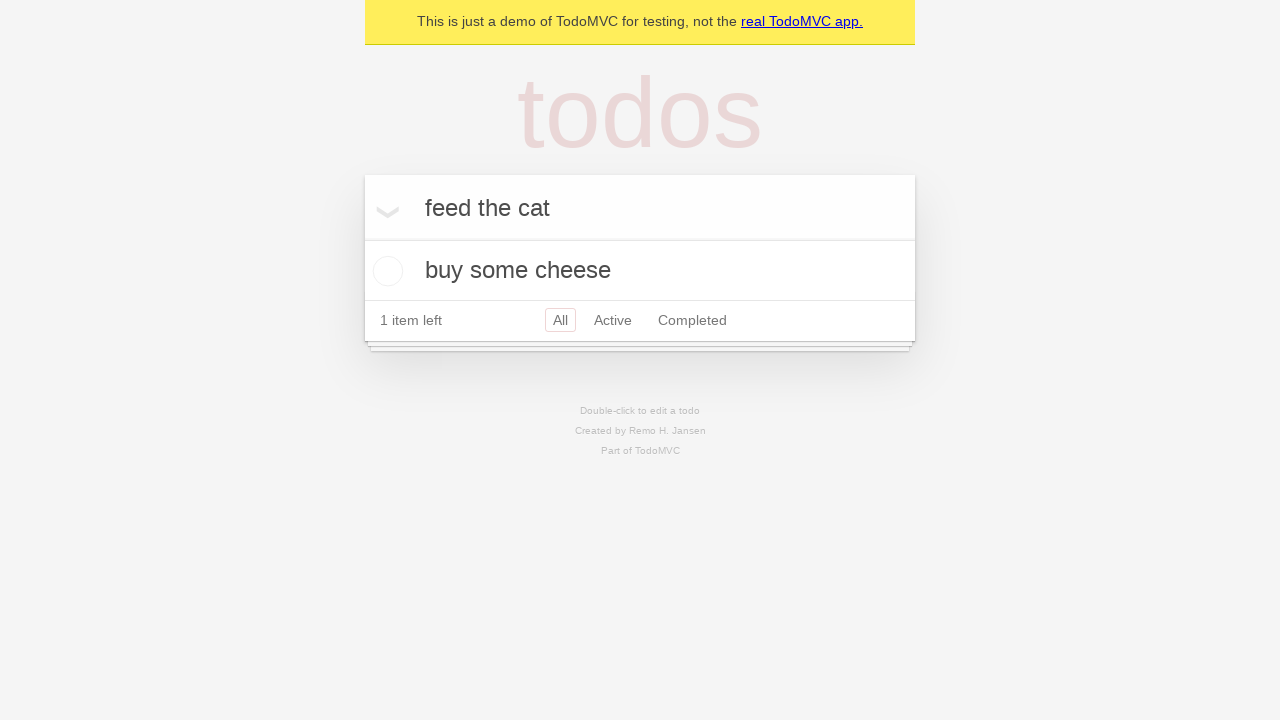

Pressed Enter to add todo 'feed the cat' on internal:attr=[placeholder="What needs to be done?"i]
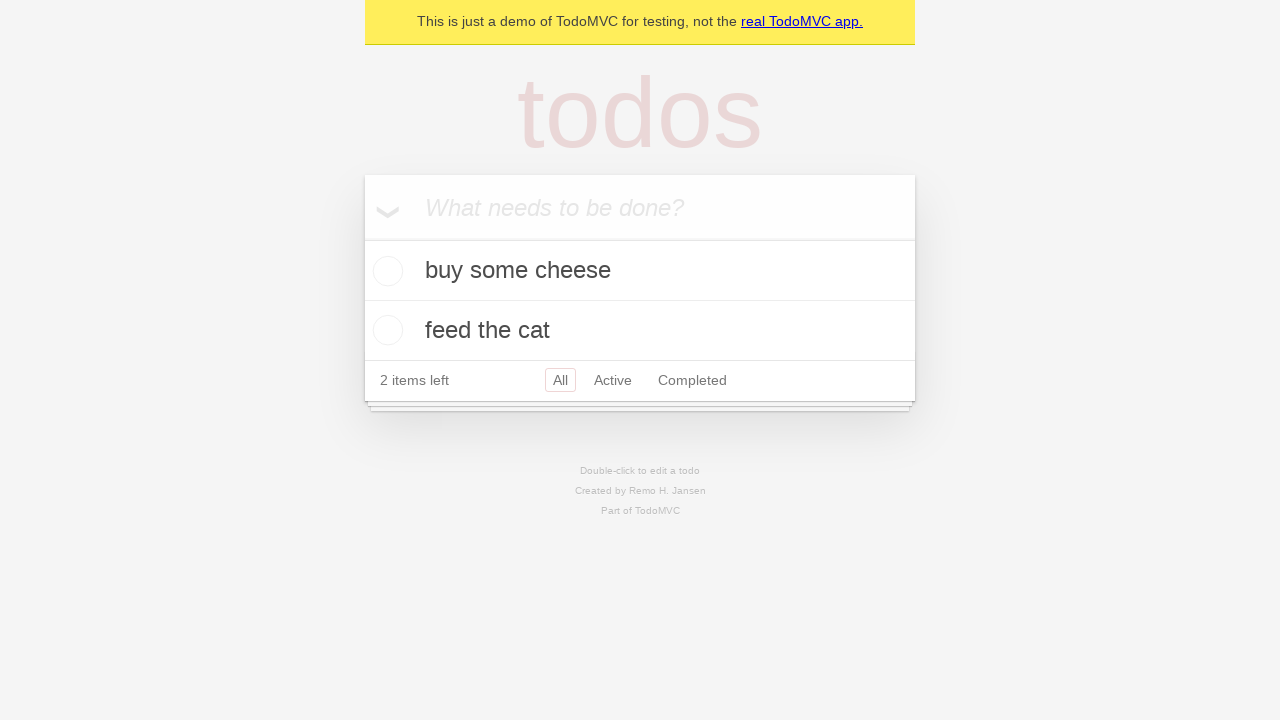

Filled todo input with 'book a doctors appointment' on internal:attr=[placeholder="What needs to be done?"i]
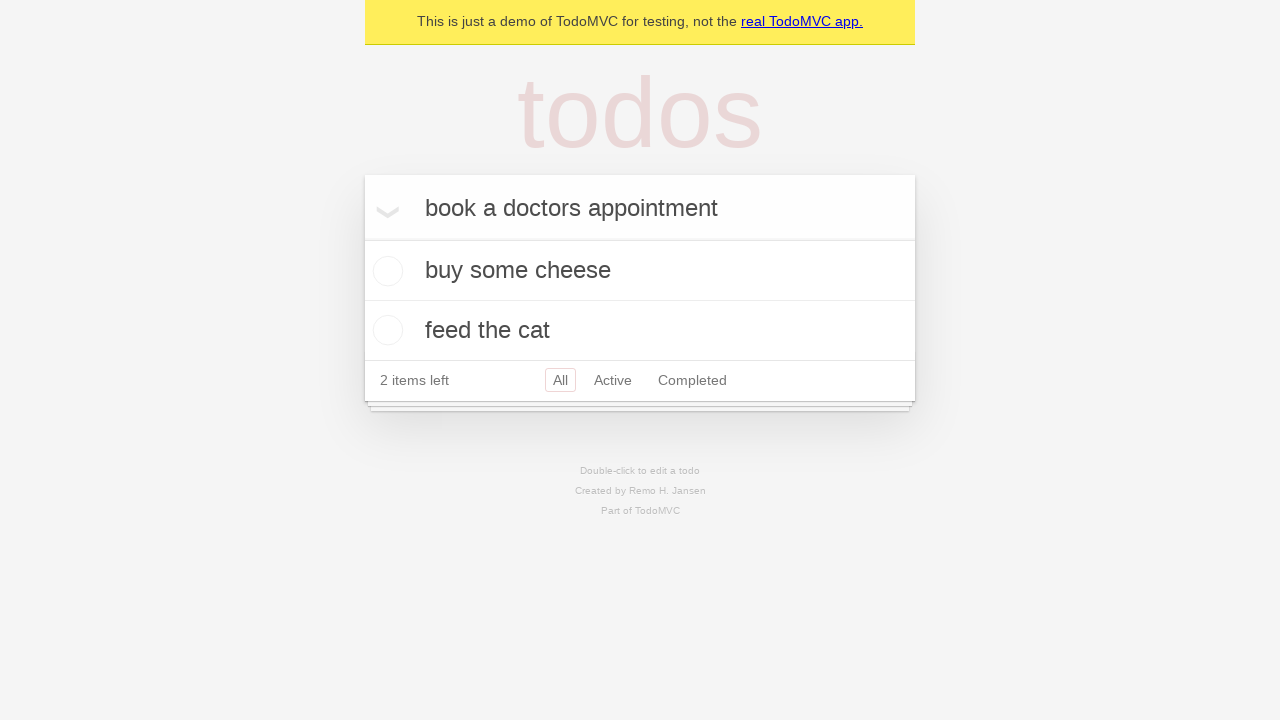

Pressed Enter to add todo 'book a doctors appointment' on internal:attr=[placeholder="What needs to be done?"i]
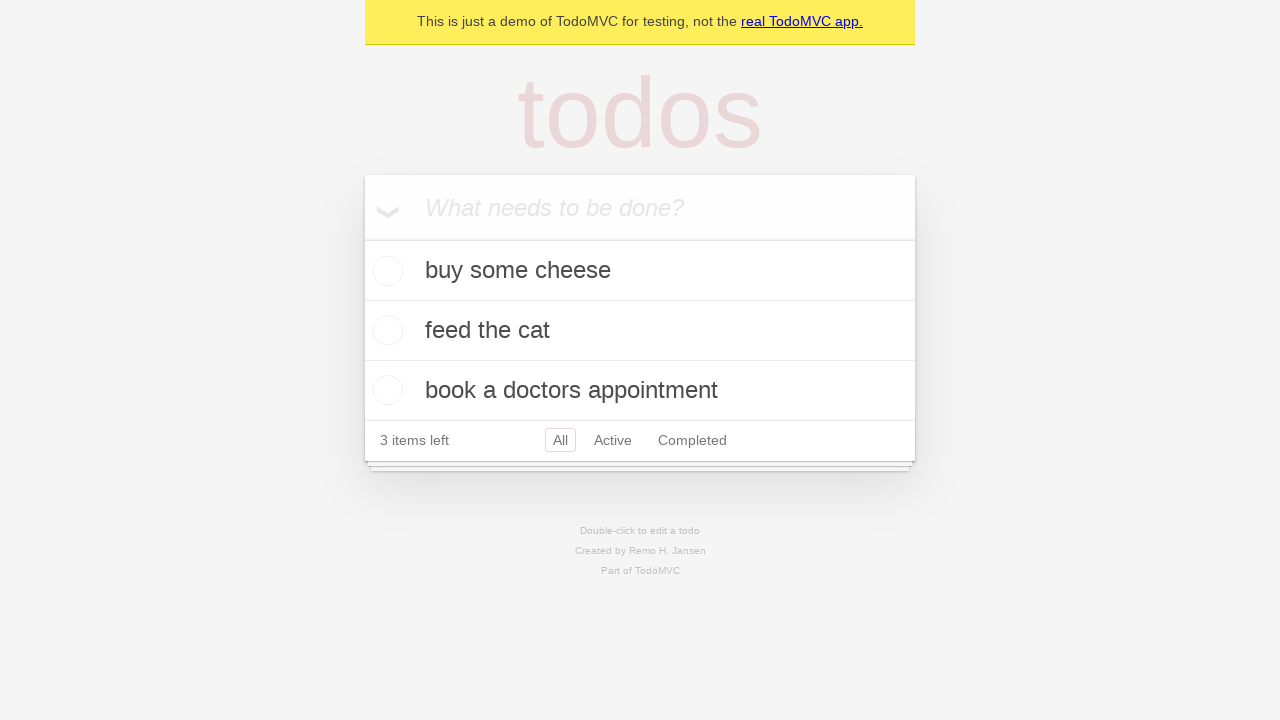

Checked the second todo item at (385, 330) on internal:testid=[data-testid="todo-item"s] >> nth=1 >> internal:role=checkbox
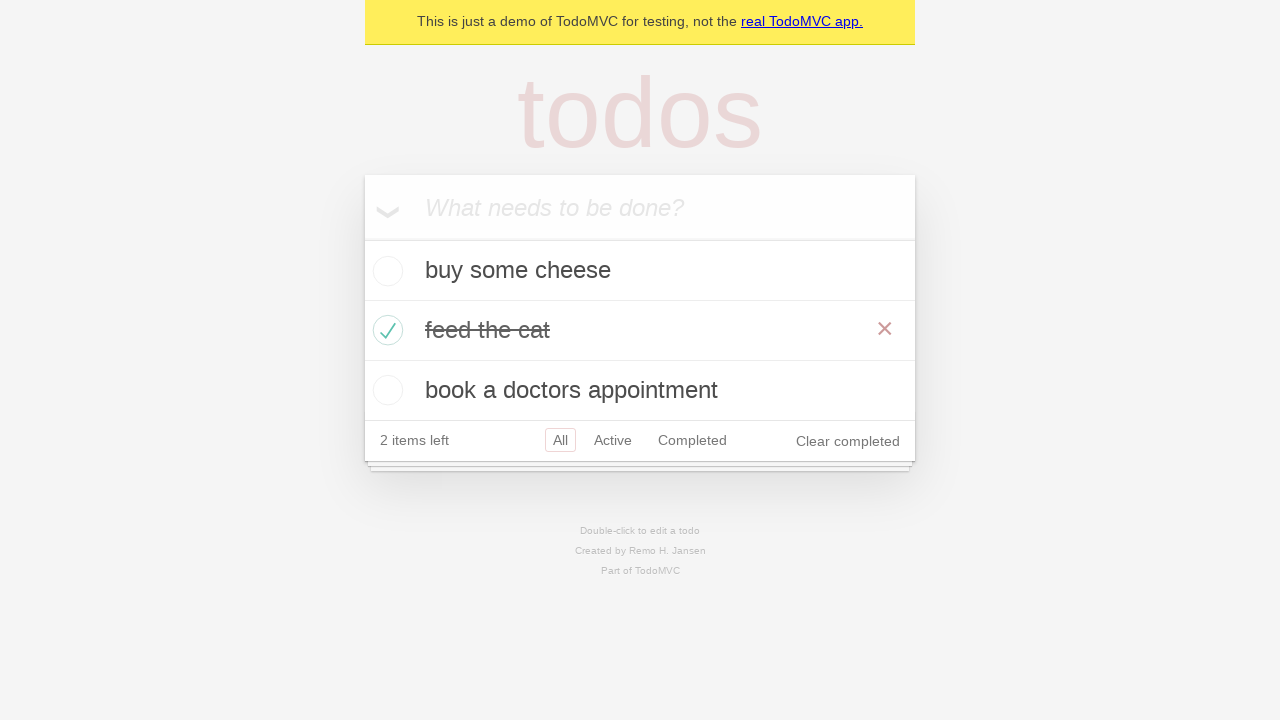

Clicked 'Clear completed' button at (848, 441) on internal:role=button[name="Clear completed"i]
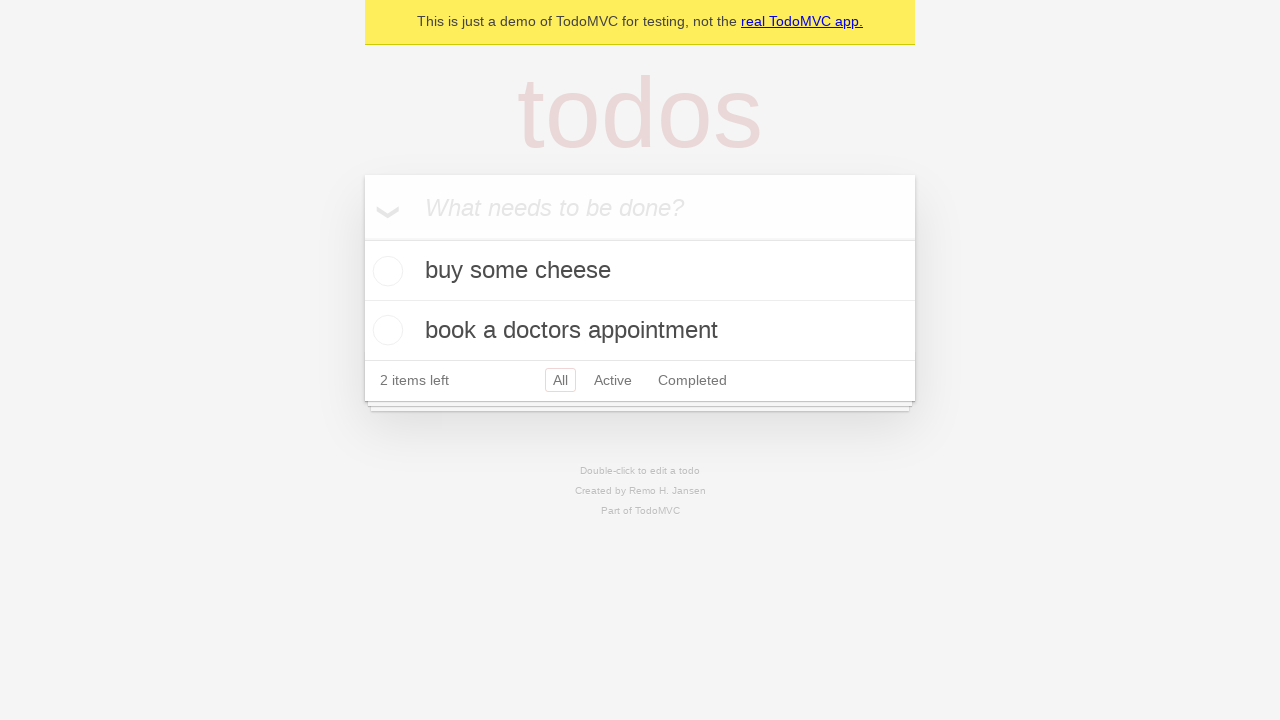

Completed item was removed, 2 todo items remaining
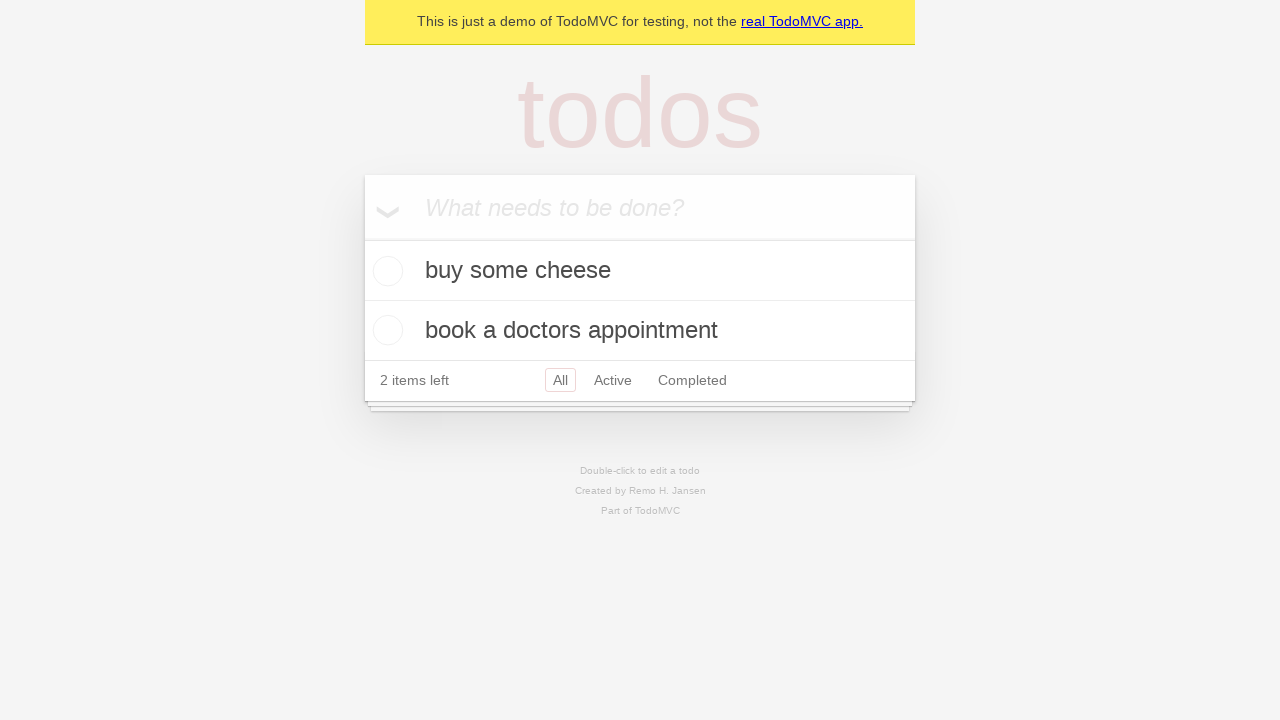

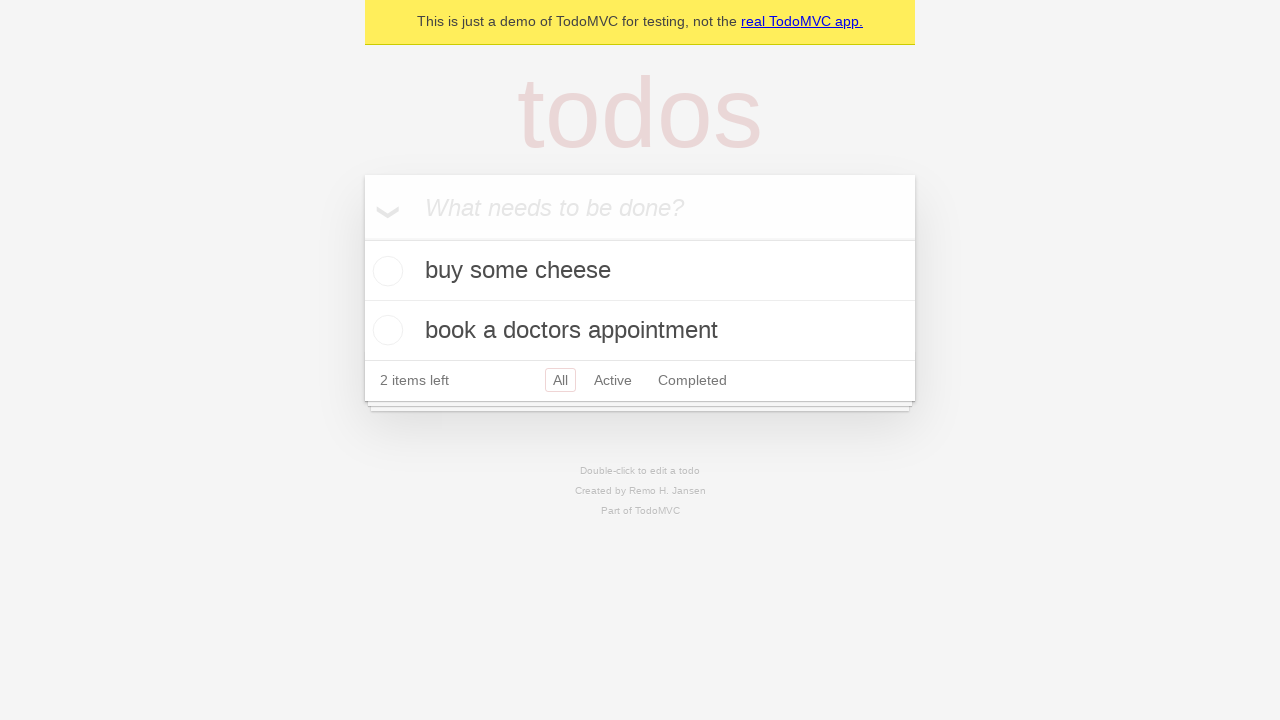